Navigates to the Dassault Aviation website and sets the browser window to fullscreen mode to verify the page loads correctly in fullscreen.

Starting URL: https://www.dassault-aviation.com/en/

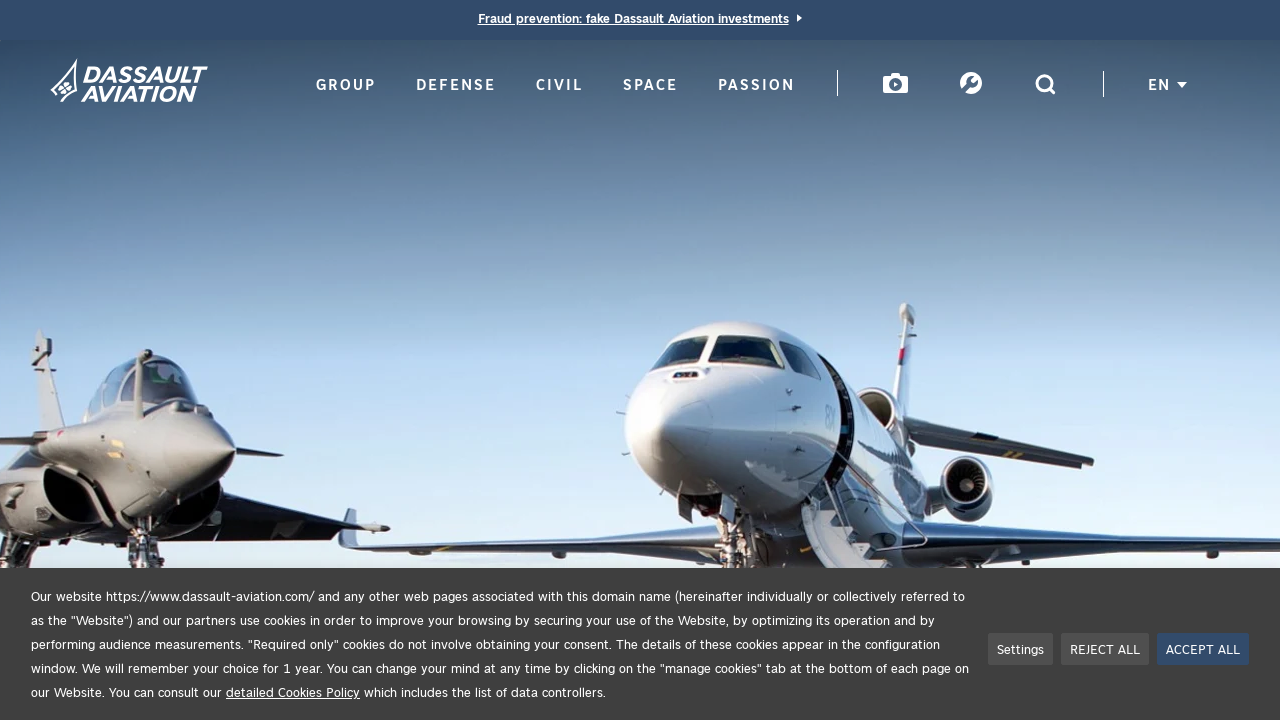

Set viewport size to 1920x1080 for fullscreen mode
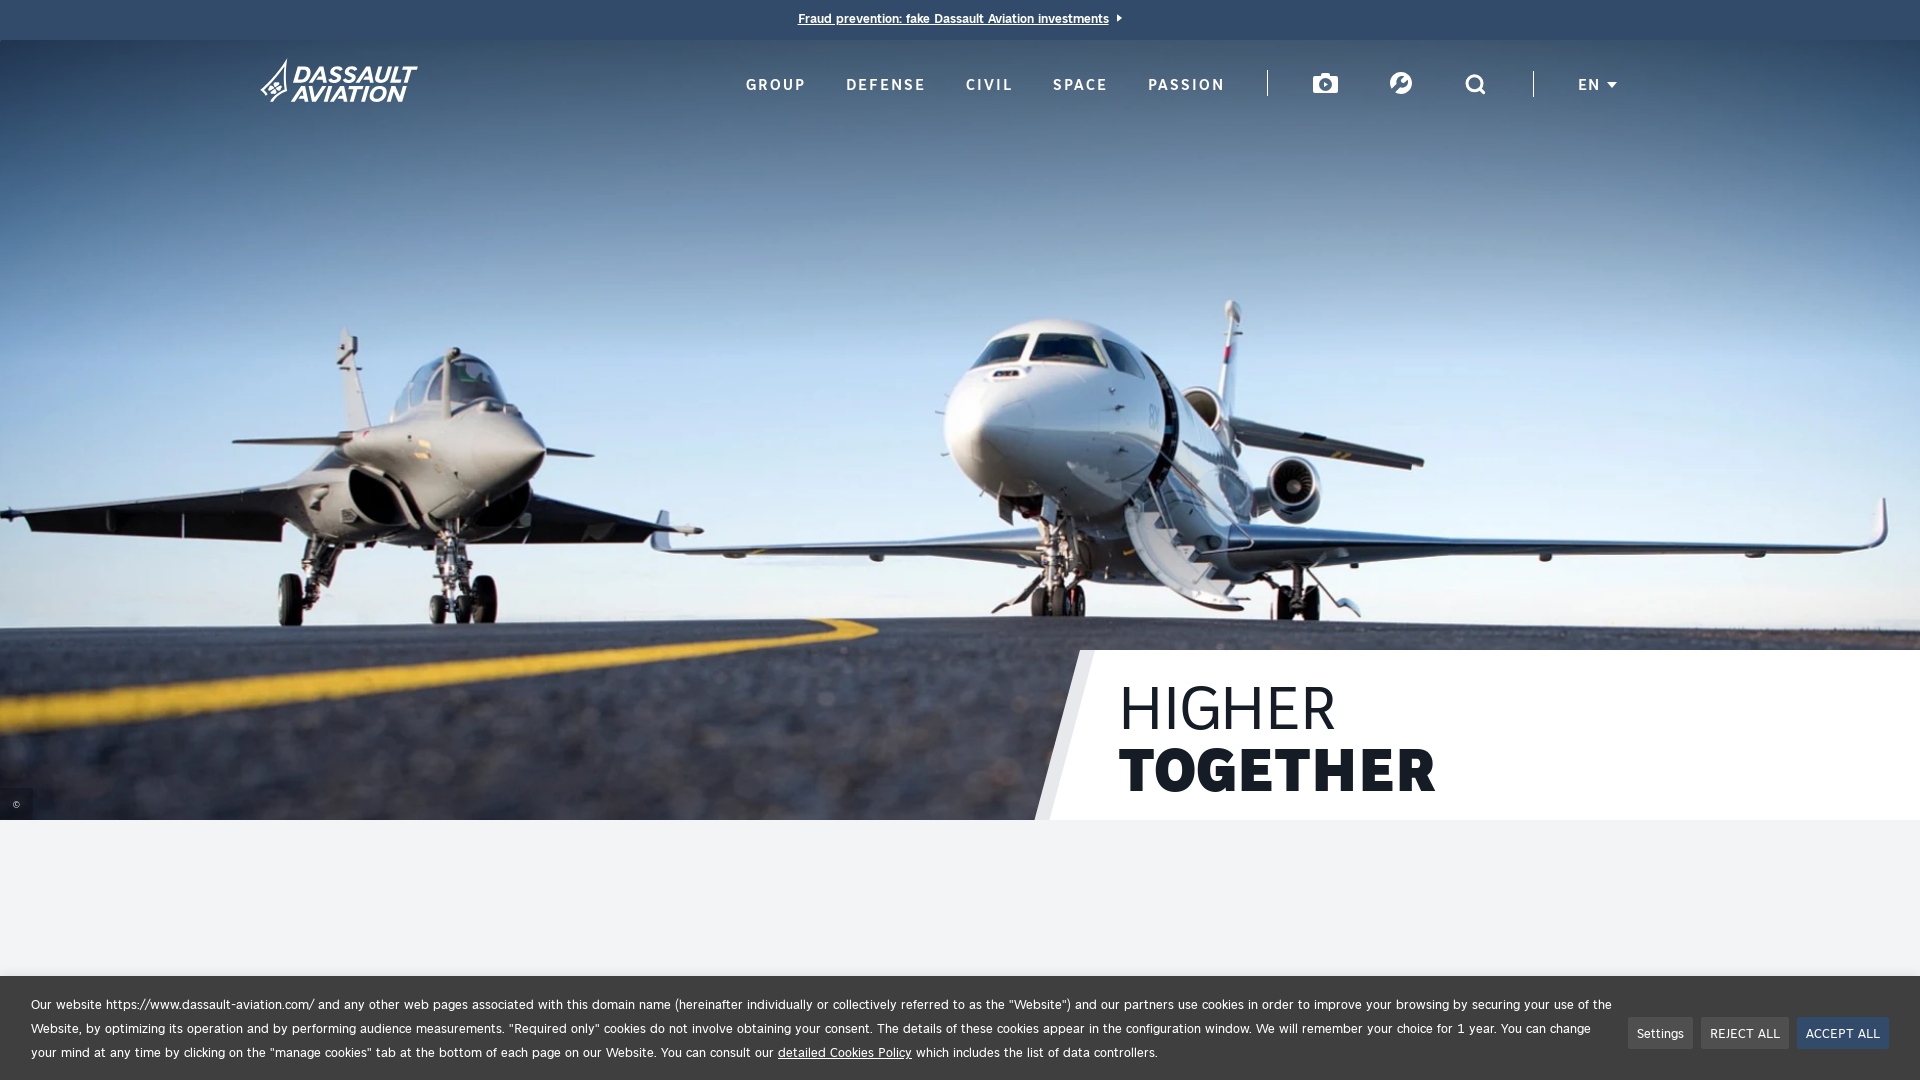

Page loaded - domcontentloaded event fired
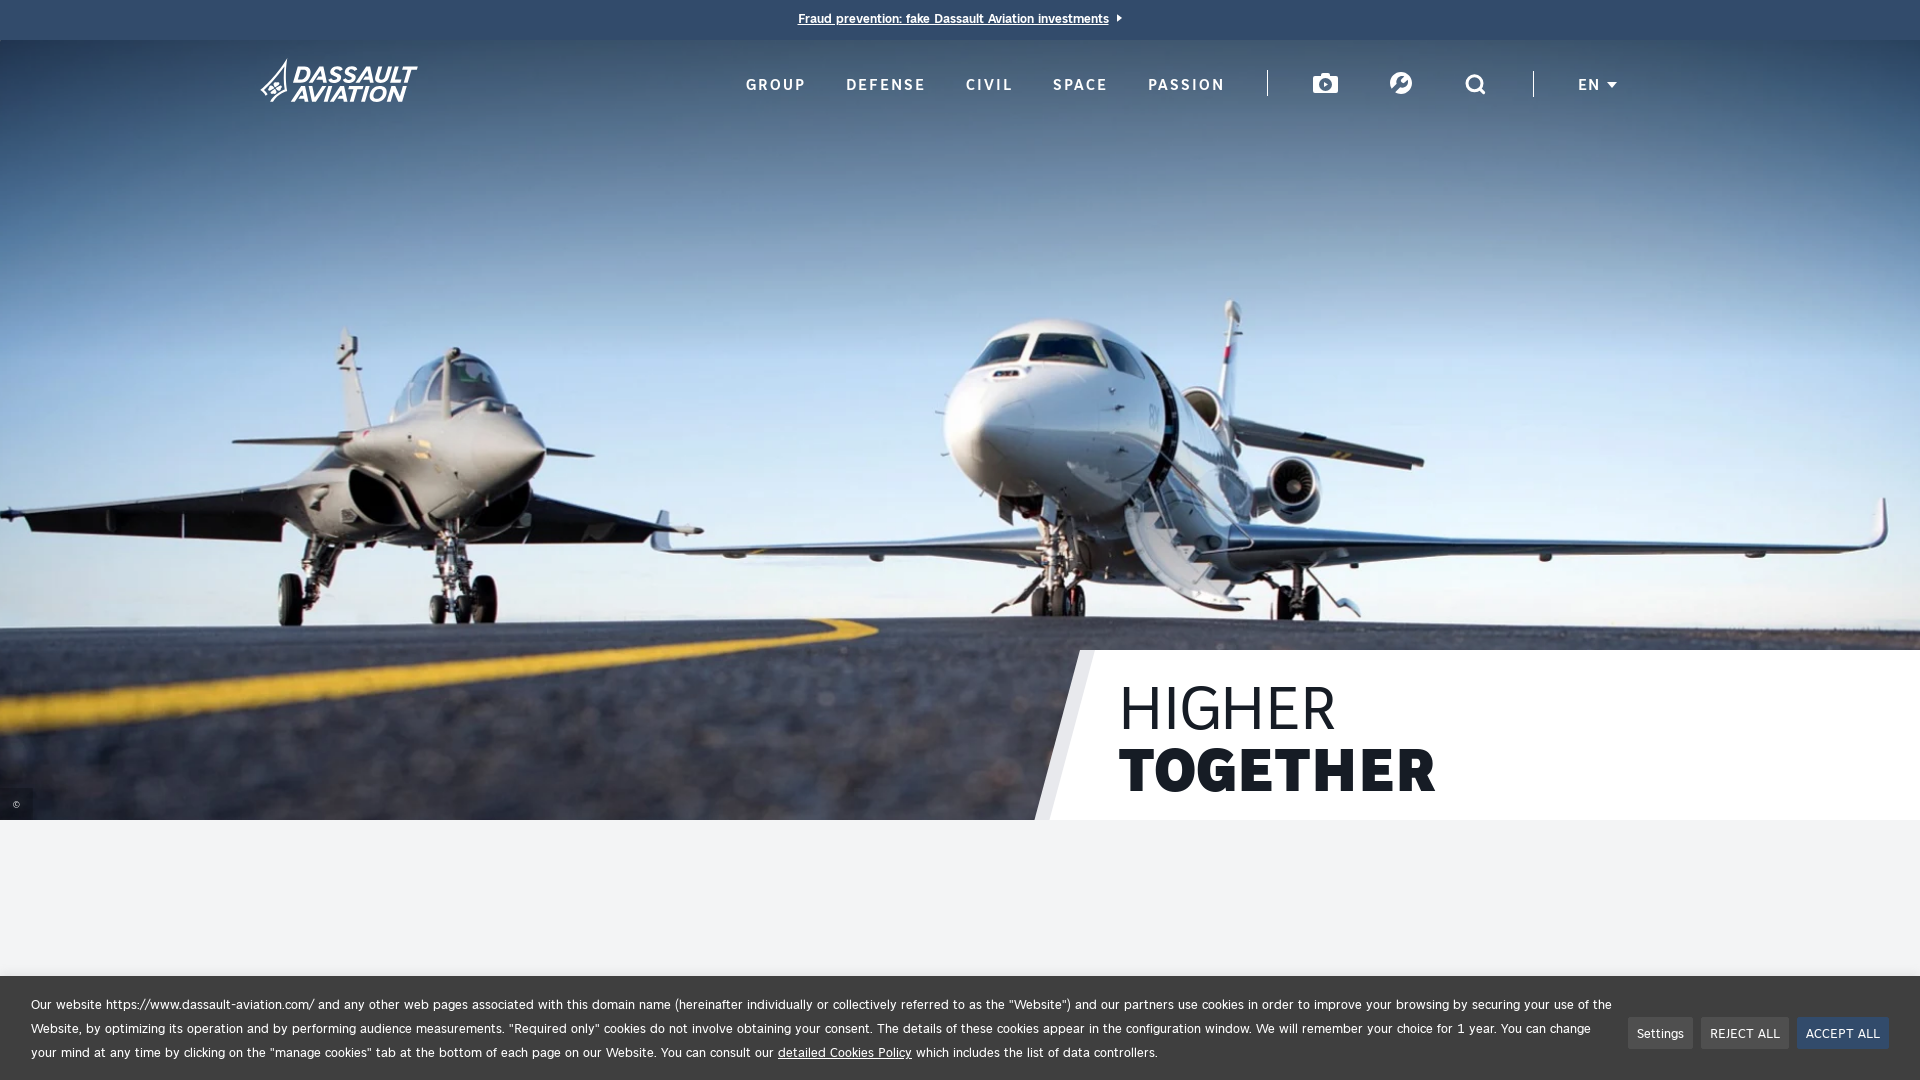

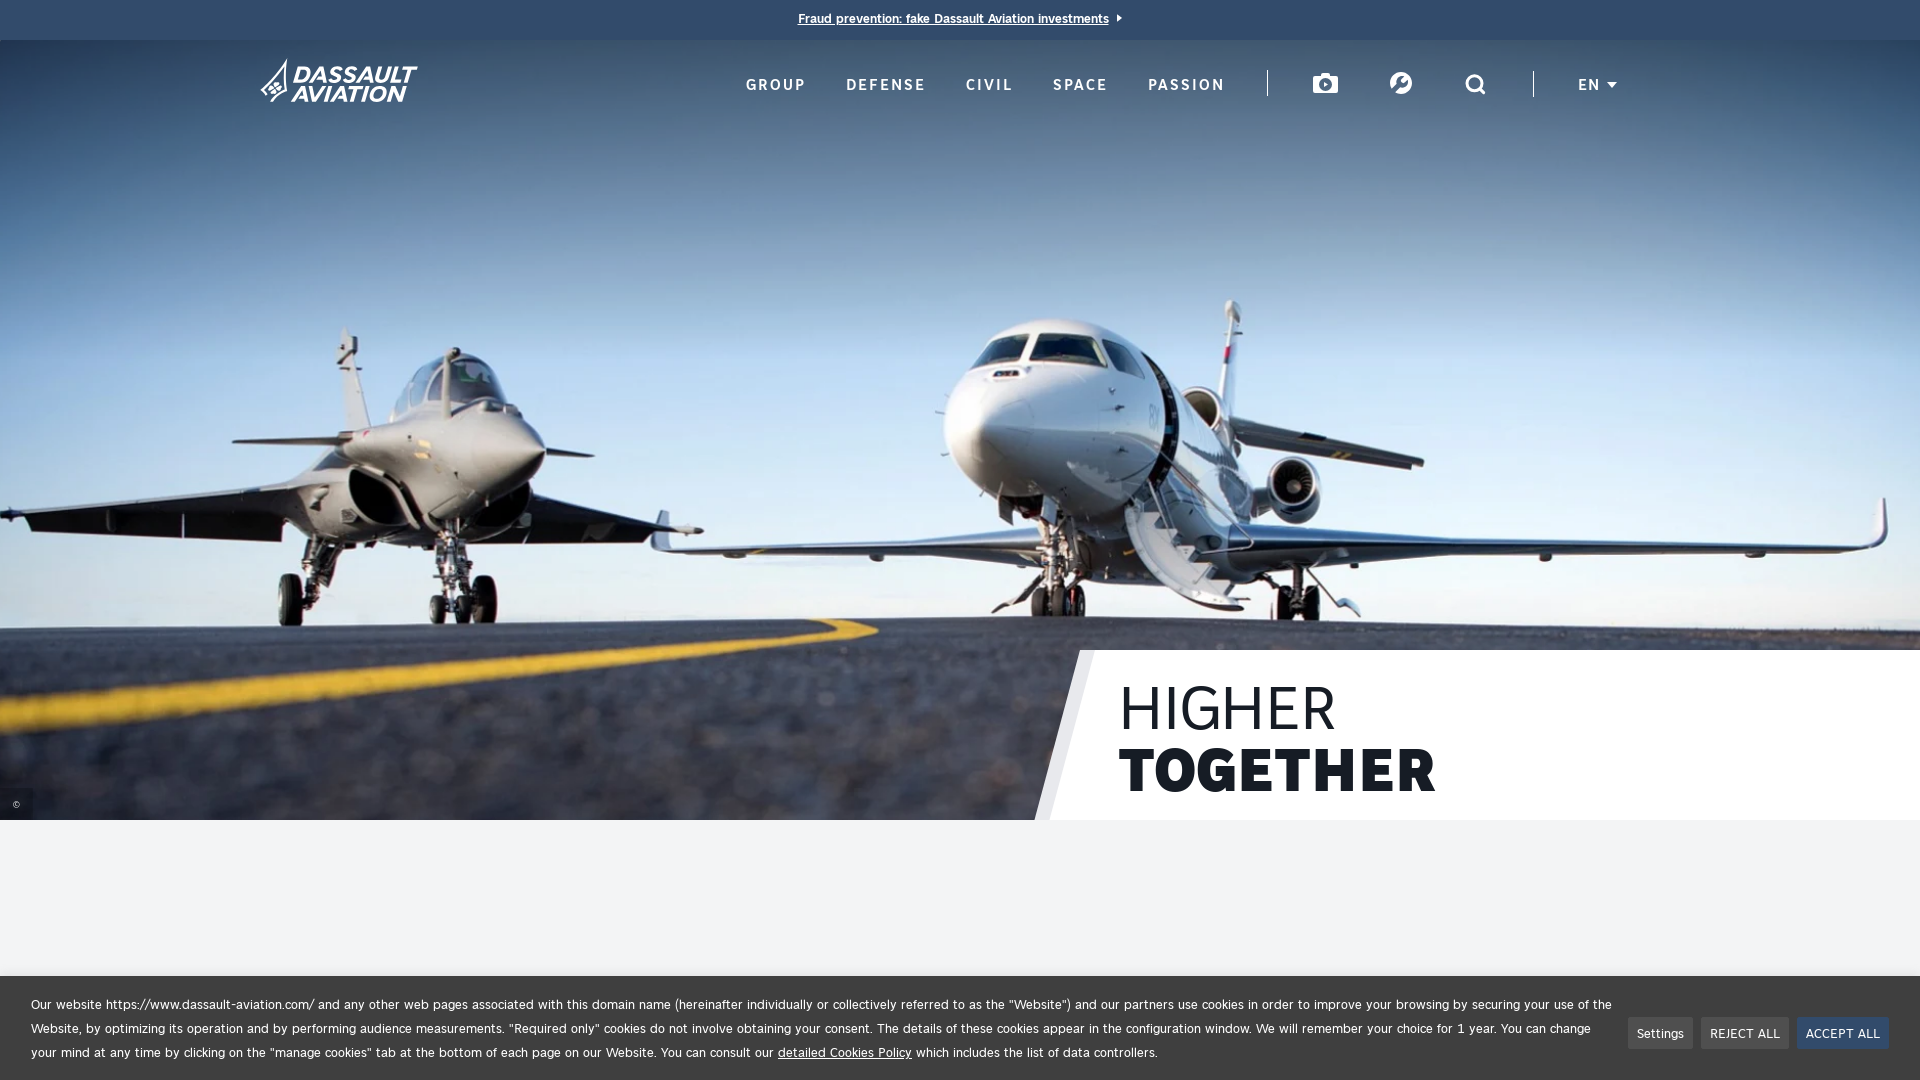